Tests nested iframe handling by navigating to a page with multiple iframes, switching to an outer frame and then an inner frame, and filling a text input field within the nested iframe

Starting URL: http://demo.automationtesting.in/Frames.html

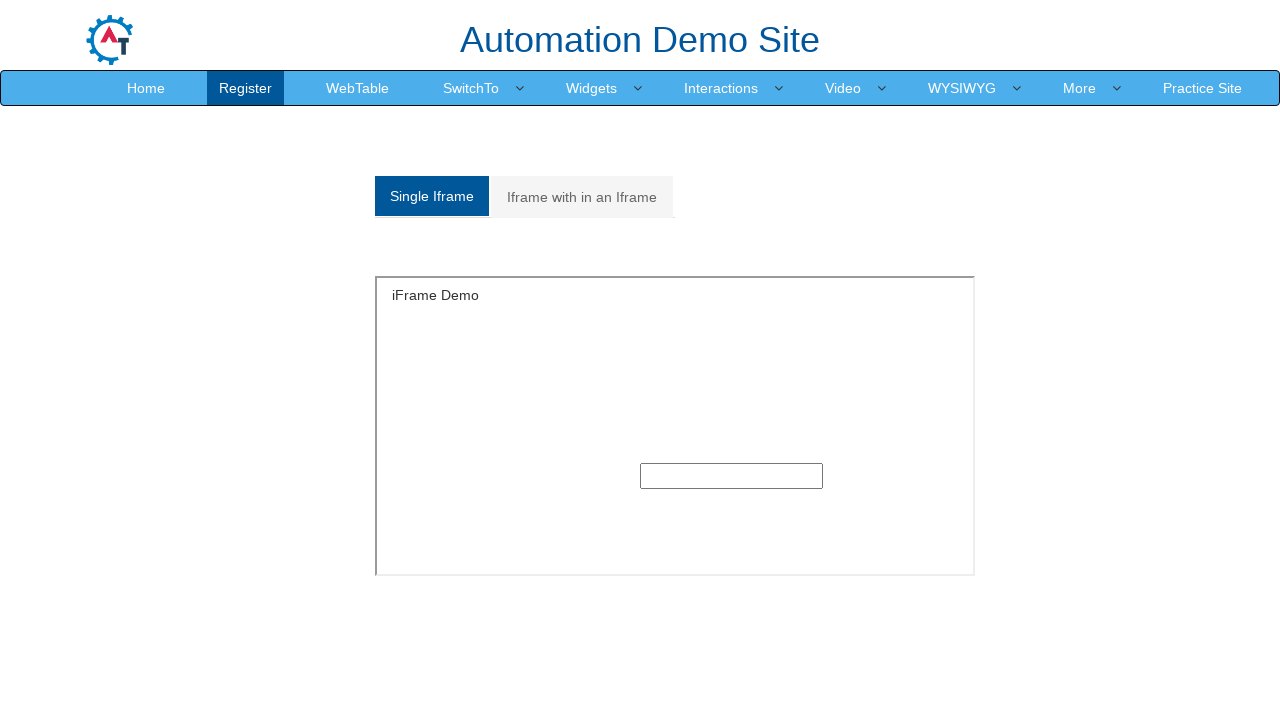

Clicked on 'Iframe with in an Iframe' tab at (582, 197) on xpath=//a[normalize-space()='Iframe with in an Iframe']
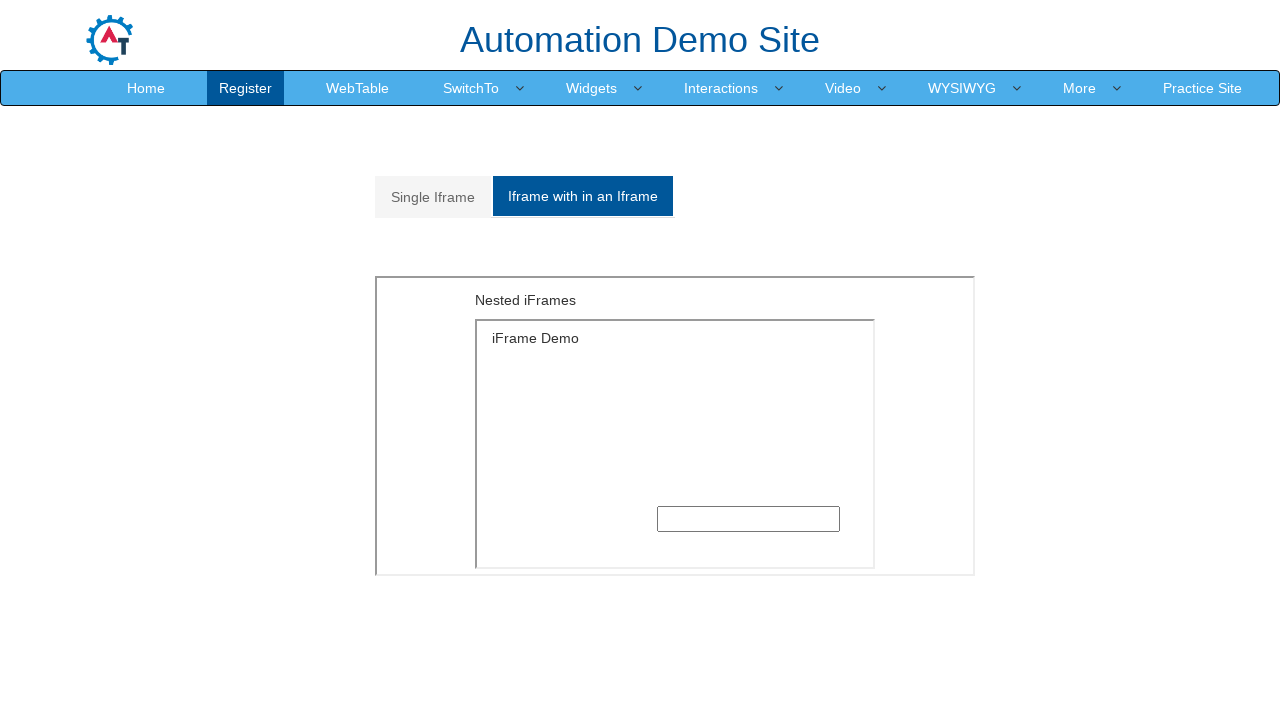

Located and switched to outer frame with src='MultipleFrames.html'
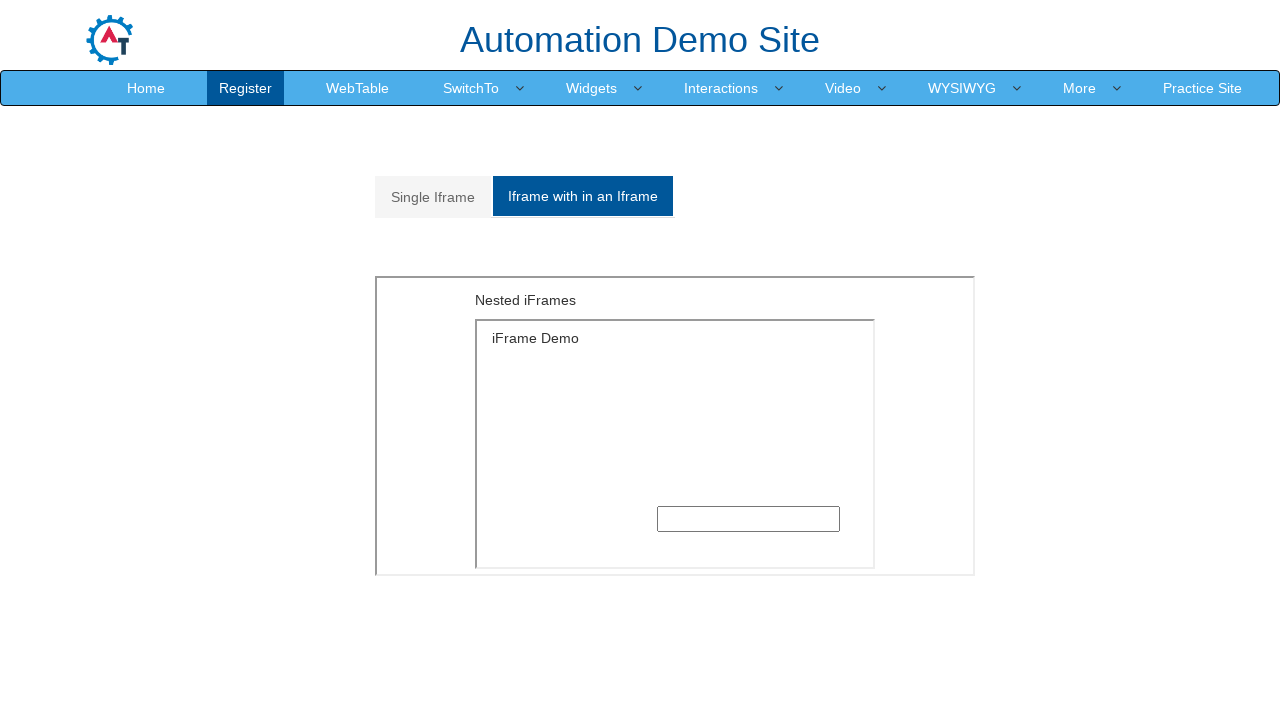

Located and switched to inner frame nested within outer frame
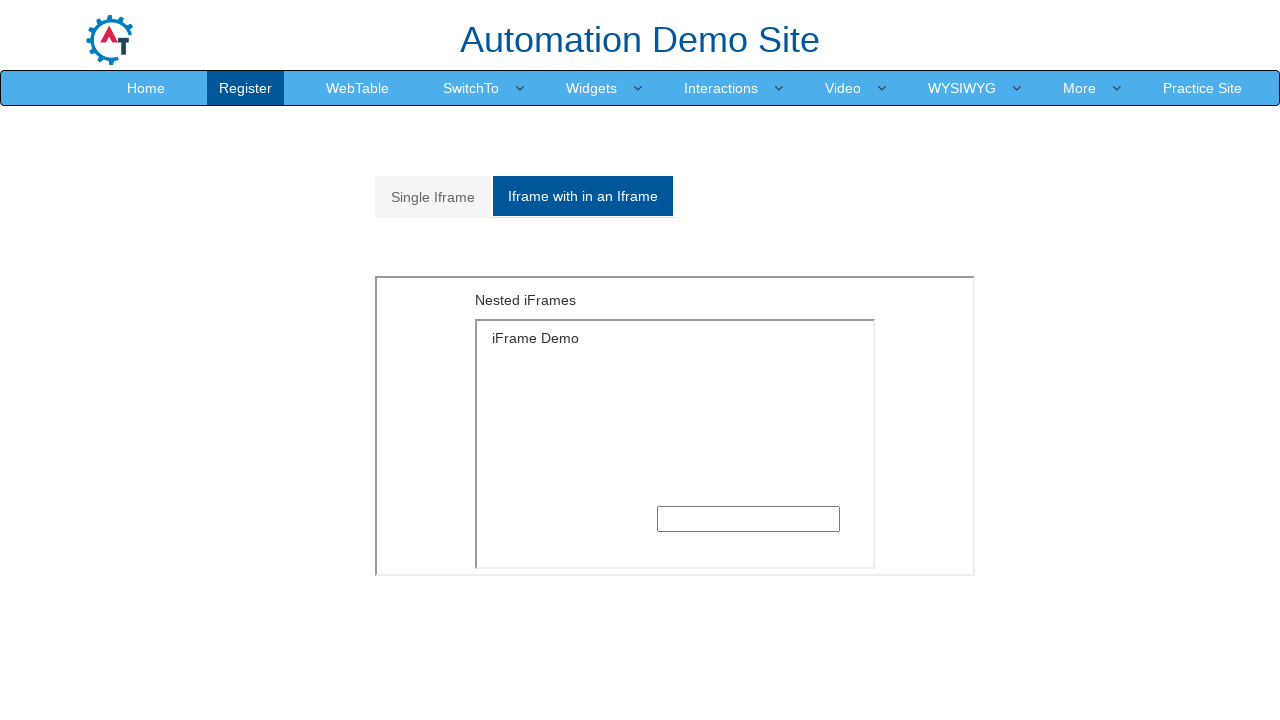

Filled text input field in inner frame with 'Dejau' on xpath=//iframe[@src='MultipleFrames.html'] >> internal:control=enter-frame >> xp
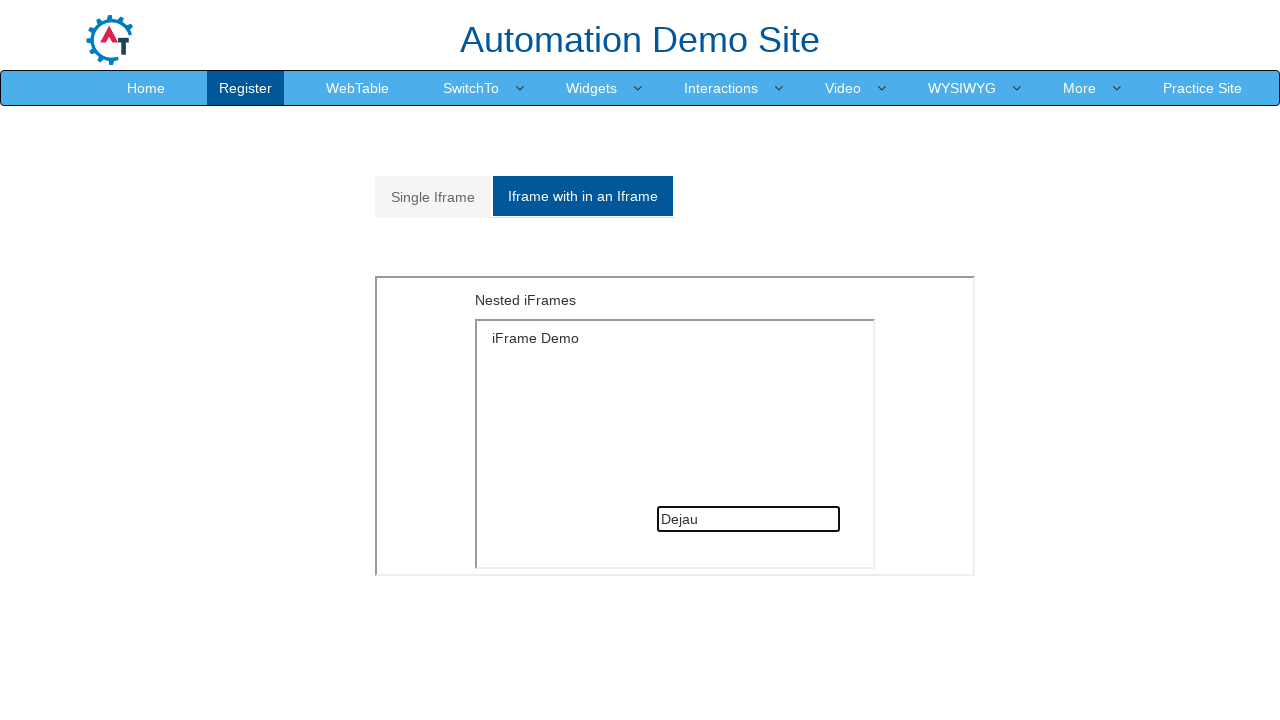

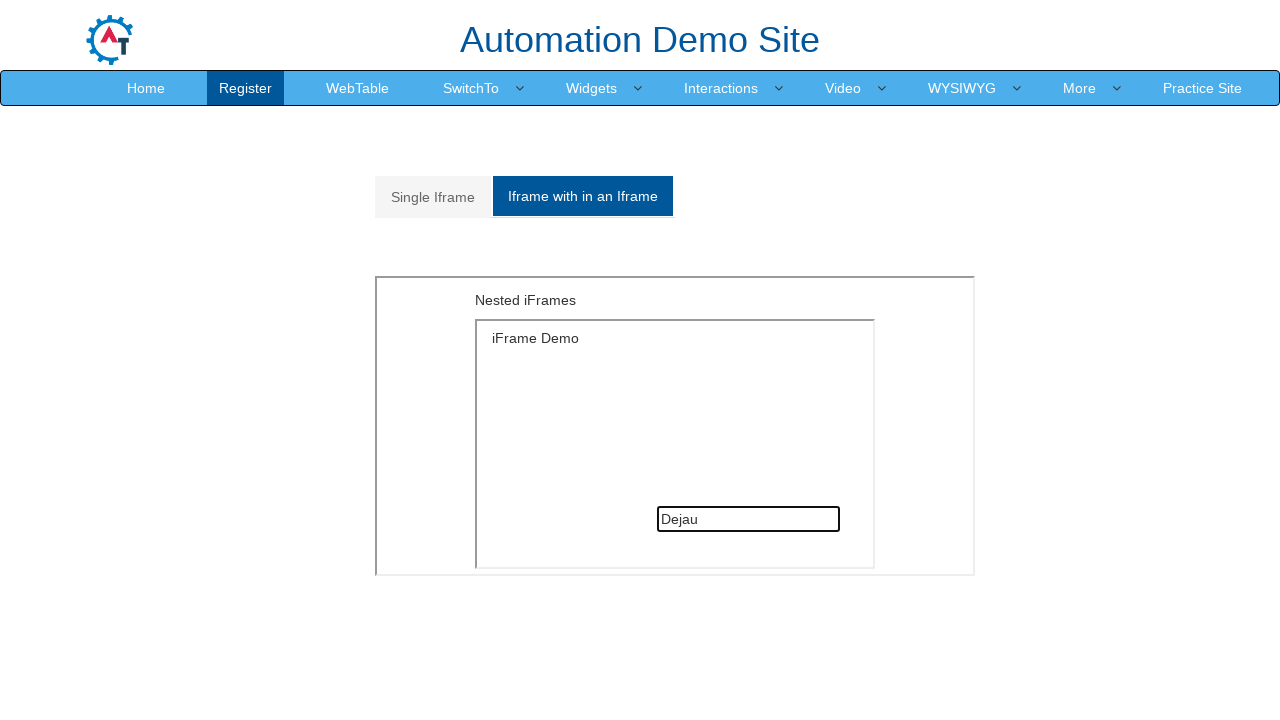